Tests dynamic element handling by adding and removing elements, verifying their presence and absence on the page

Starting URL: https://practice.cydeo.com/add_remove_elements/

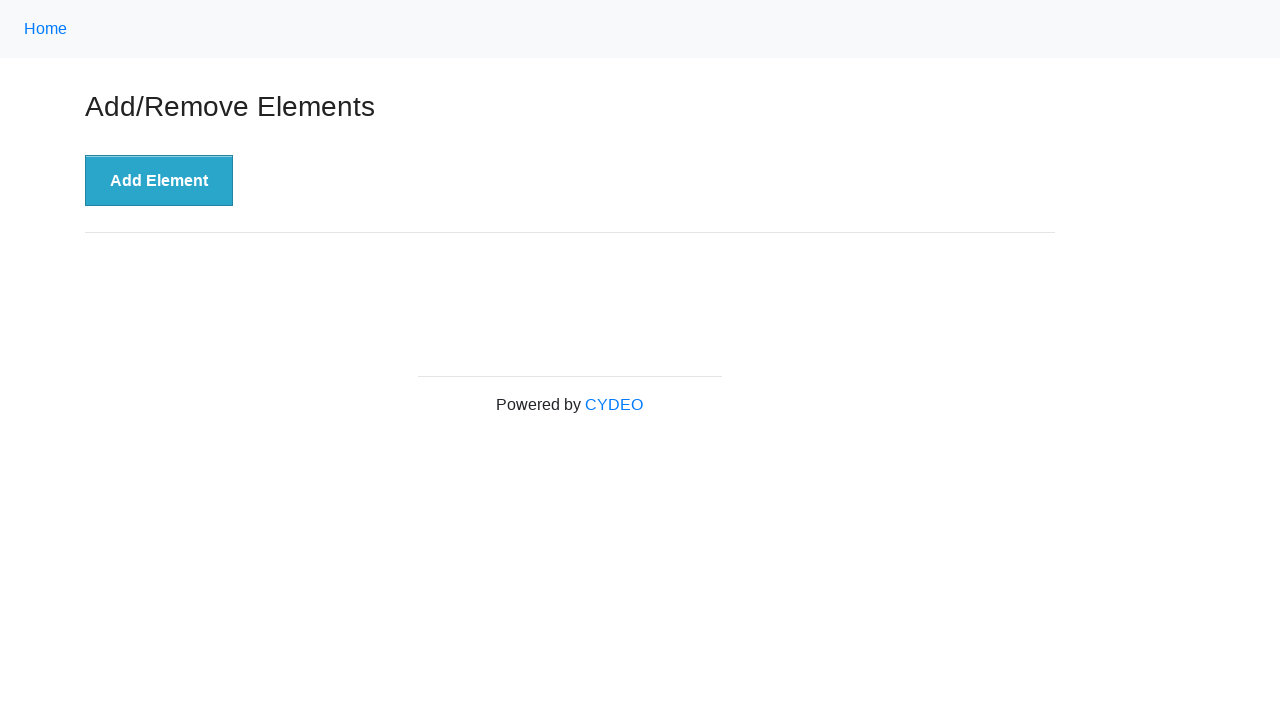

Clicked 'Add Element' button to create a new delete button at (159, 181) on xpath=//button[@onclick='addElement()']
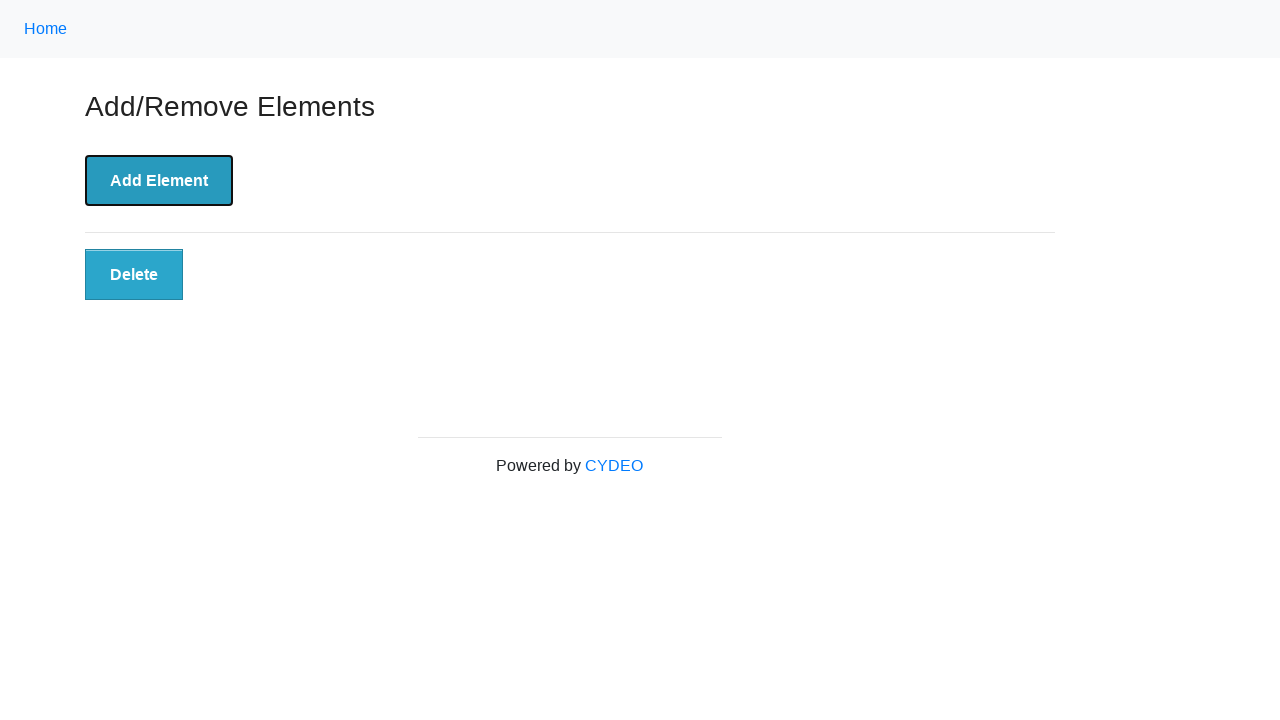

Located the newly added delete button
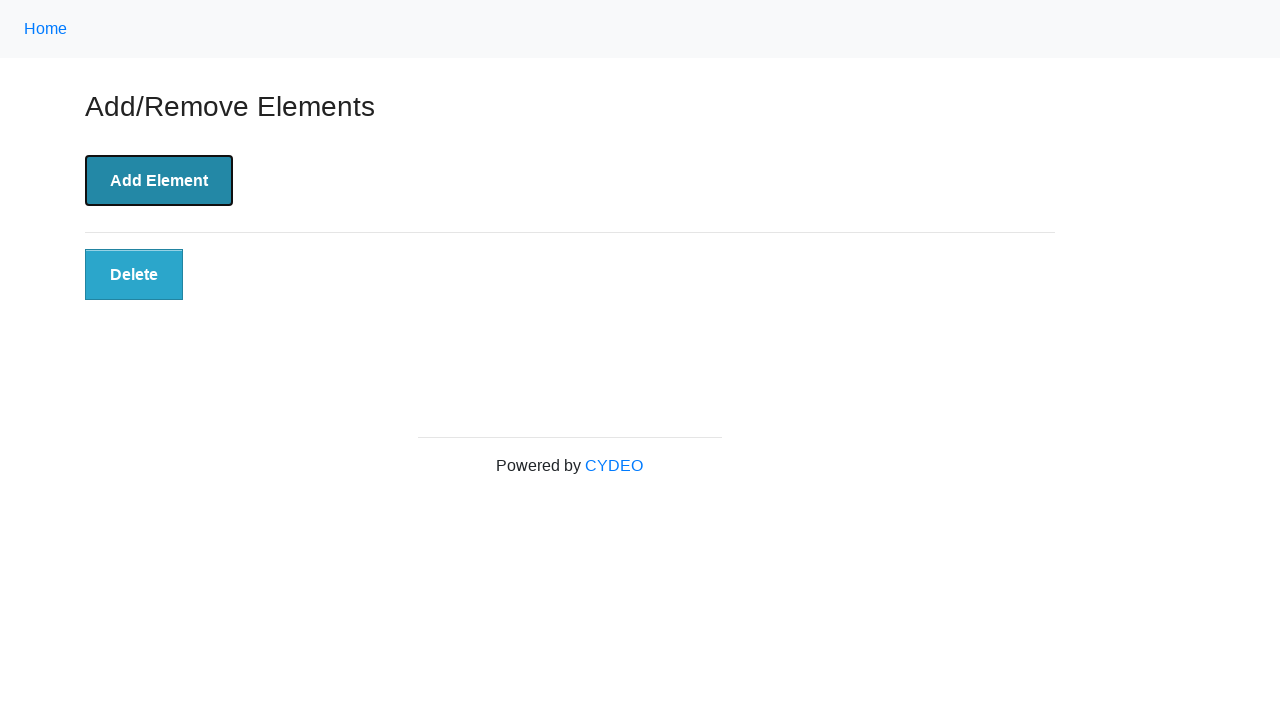

Verified delete button is visible on the page
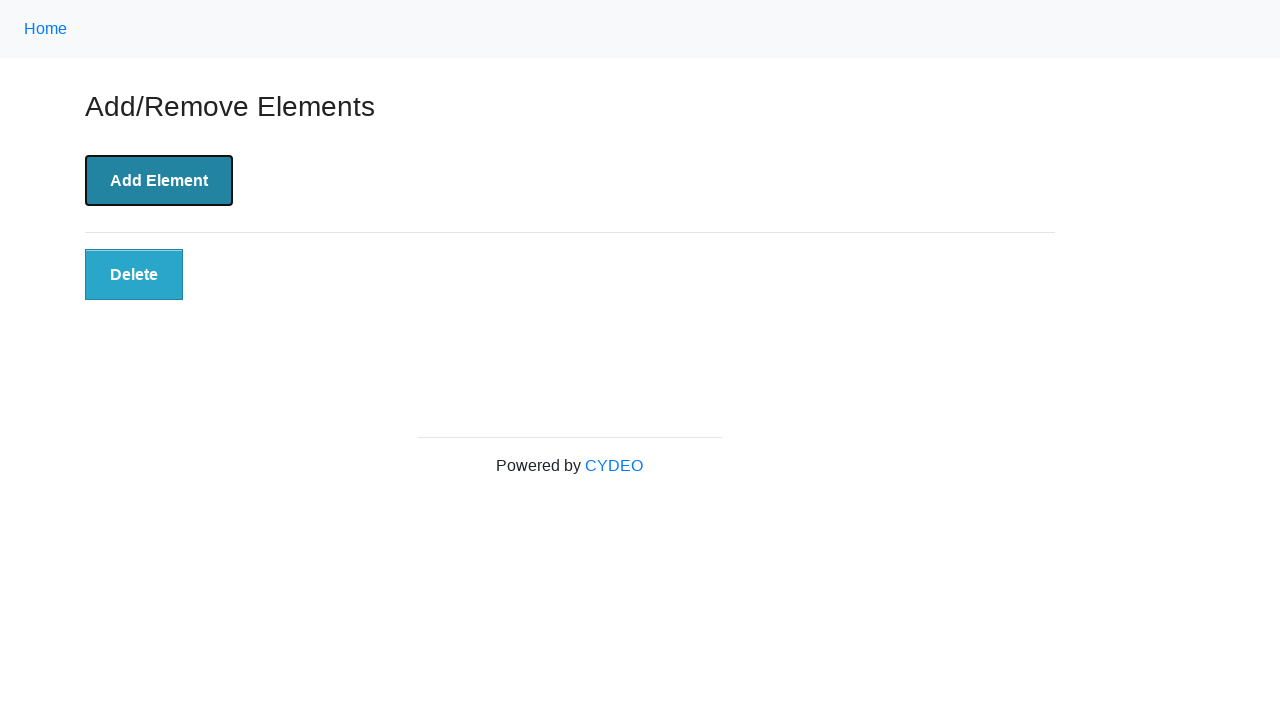

Clicked the delete button to remove it at (134, 275) on xpath=//button[@class='added-manually']
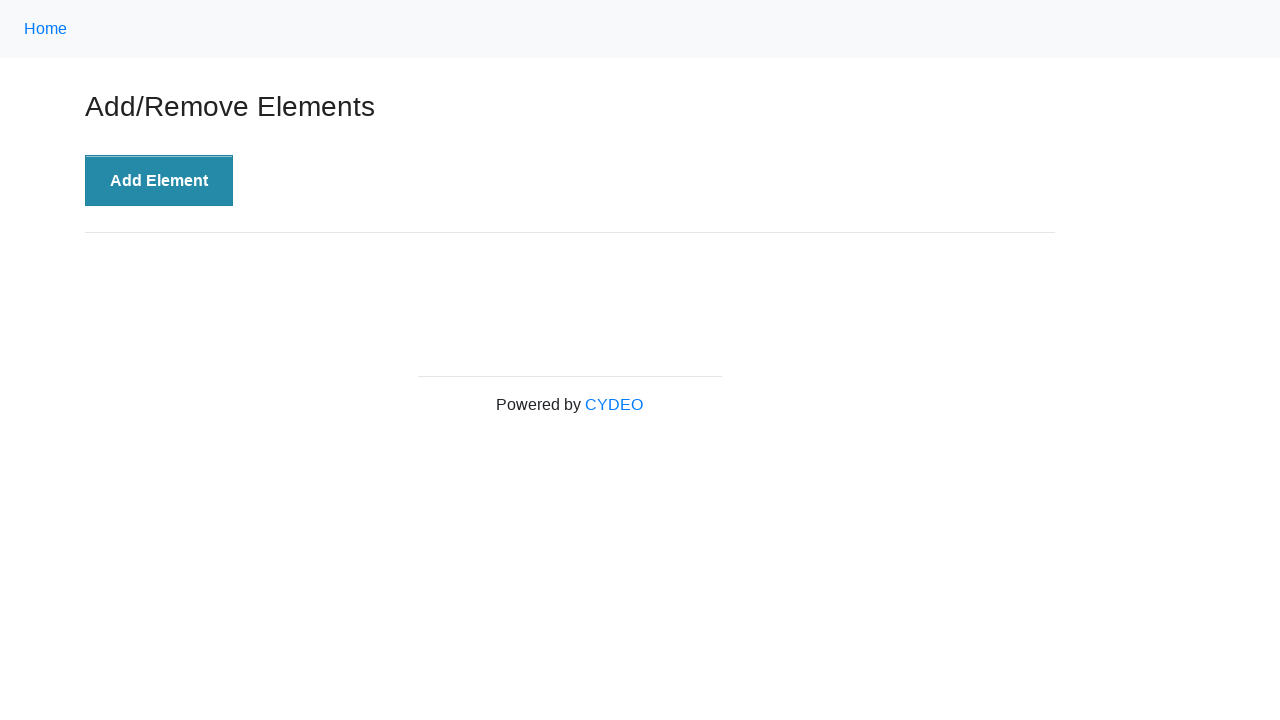

Verified delete button is no longer present on the page
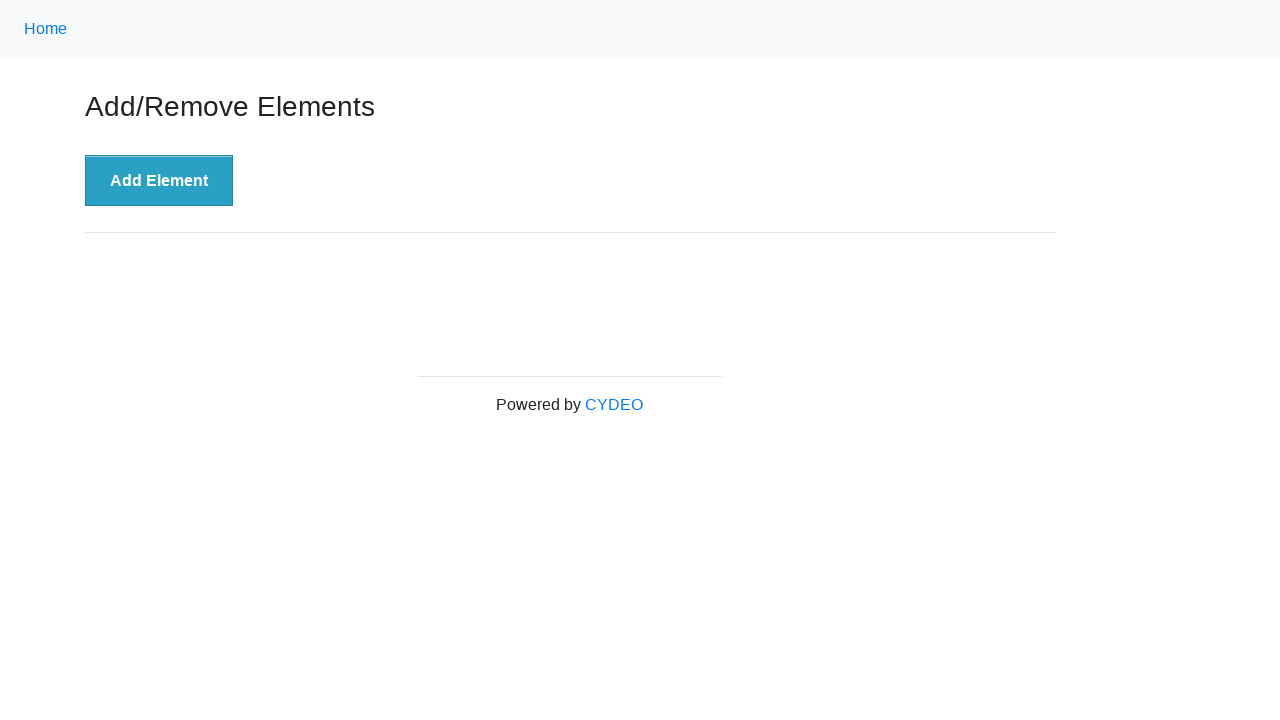

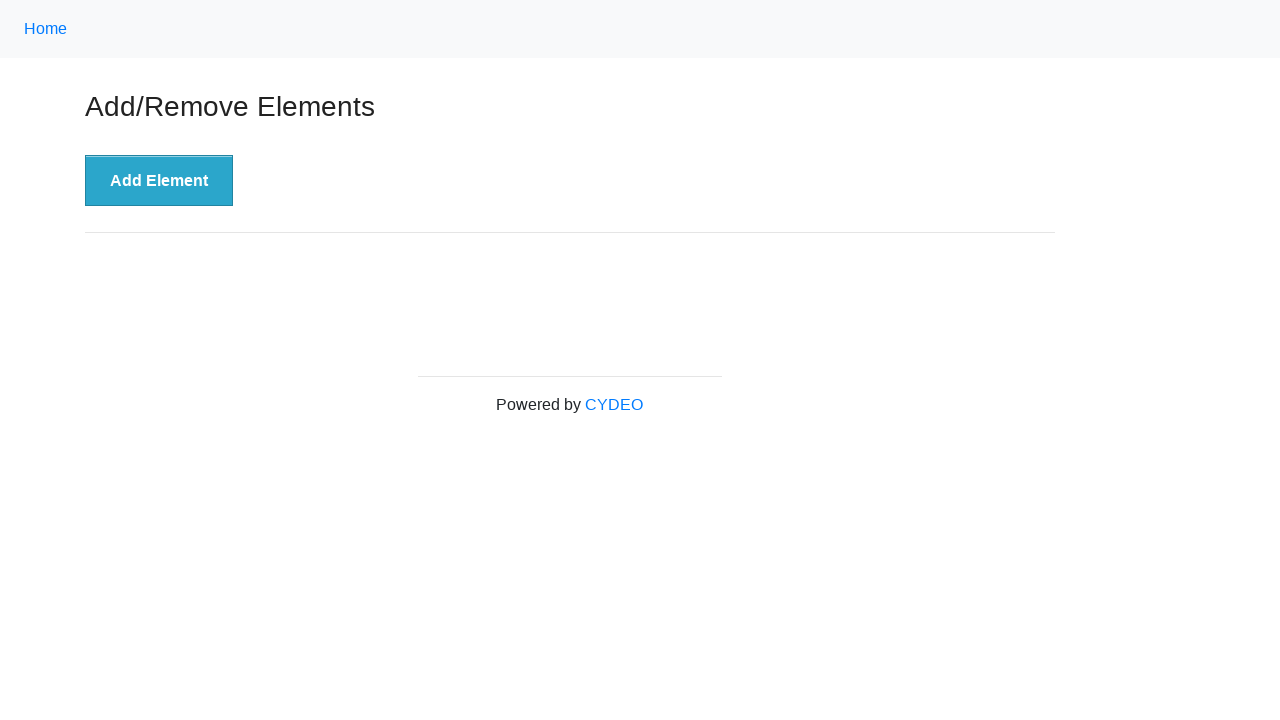